Tests the text box form by filling all fields (username, email, current address, permanent address) and submitting to verify output is displayed

Starting URL: https://demoqa.com/text-box

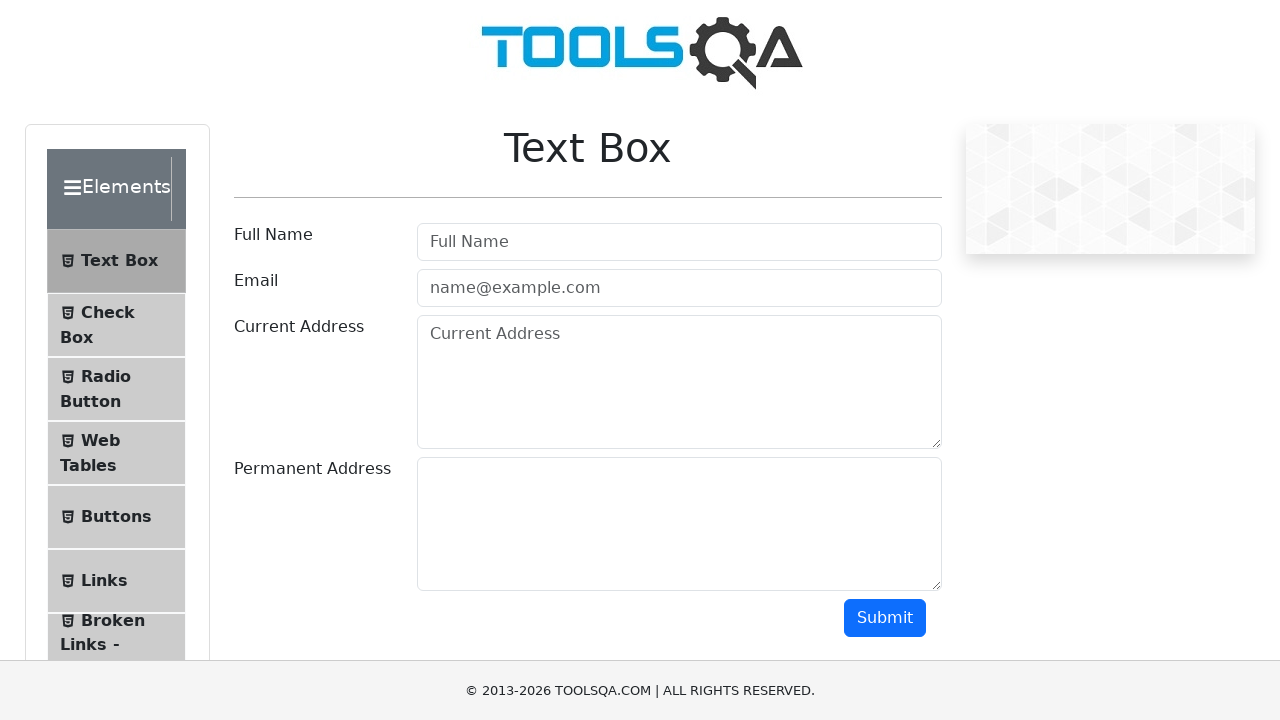

Filled username field with 'John Doe' on #userName
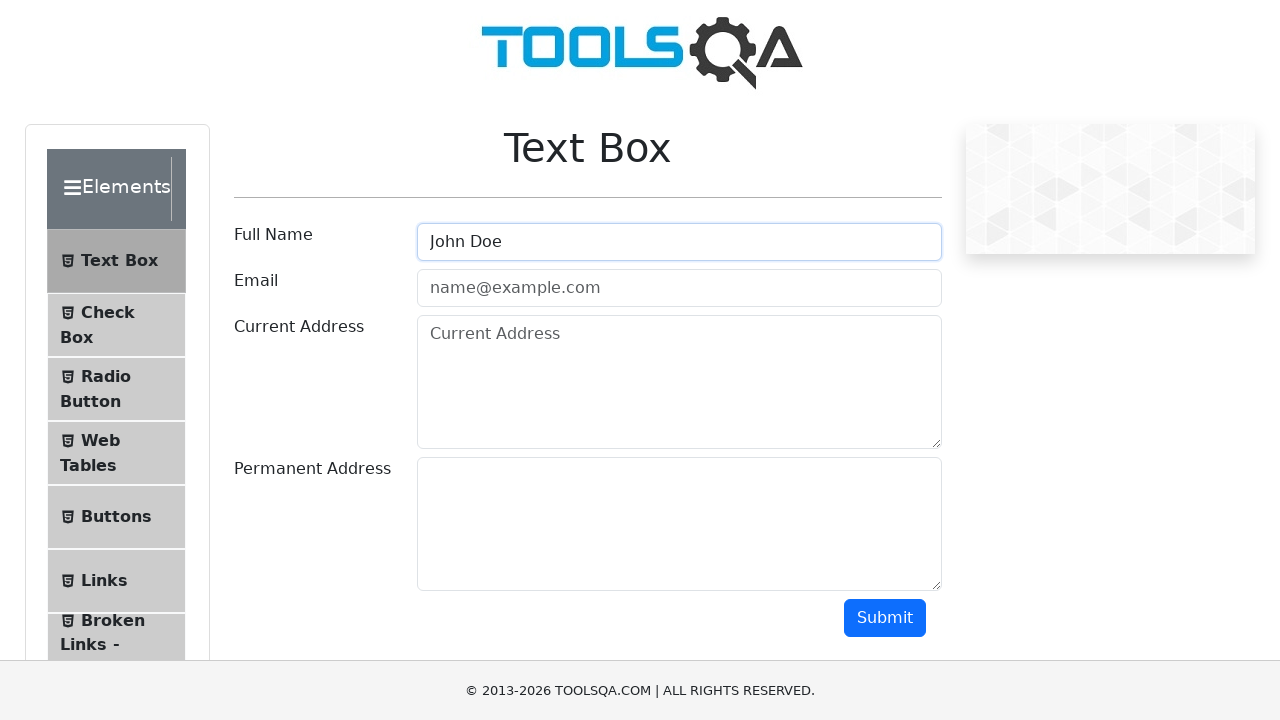

Filled email field with 'johndoe@example.com' on #userEmail
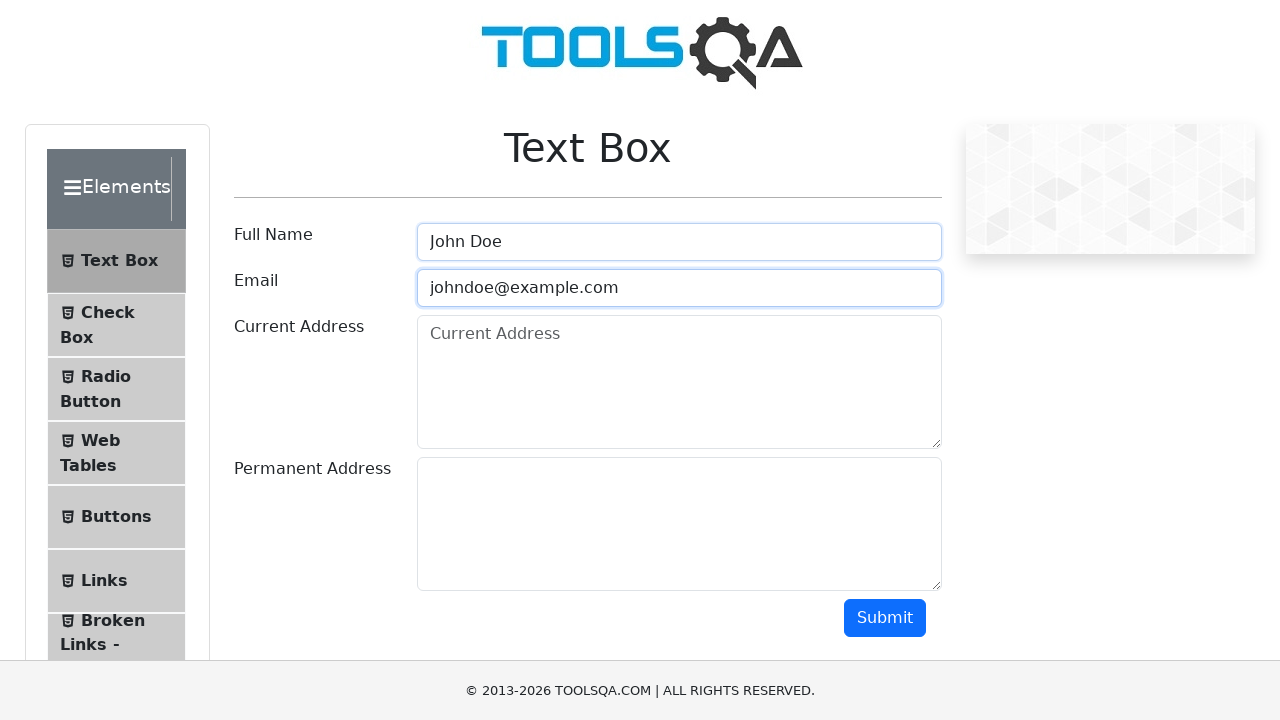

Filled current address field with '123 Main Street, New York' on #currentAddress
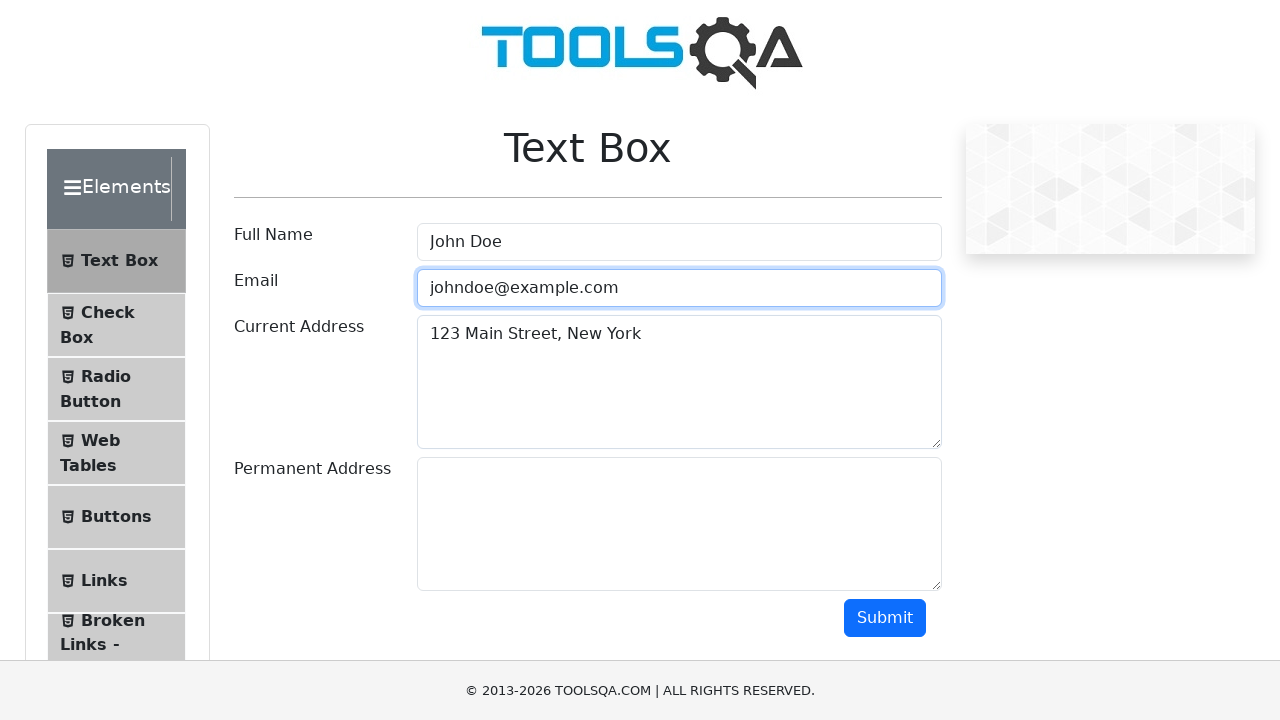

Filled permanent address field with '456 Oak Avenue, Los Angeles' on #permanentAddress
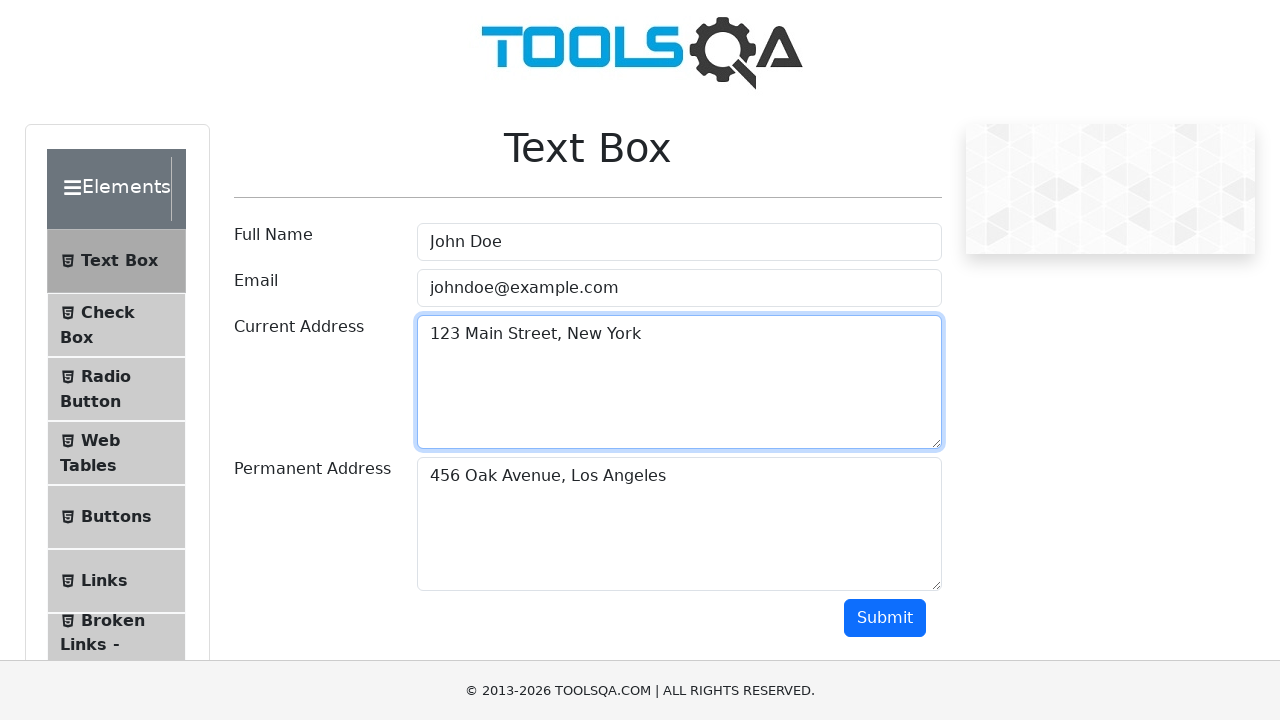

Clicked submit button to submit form at (885, 618) on #submit
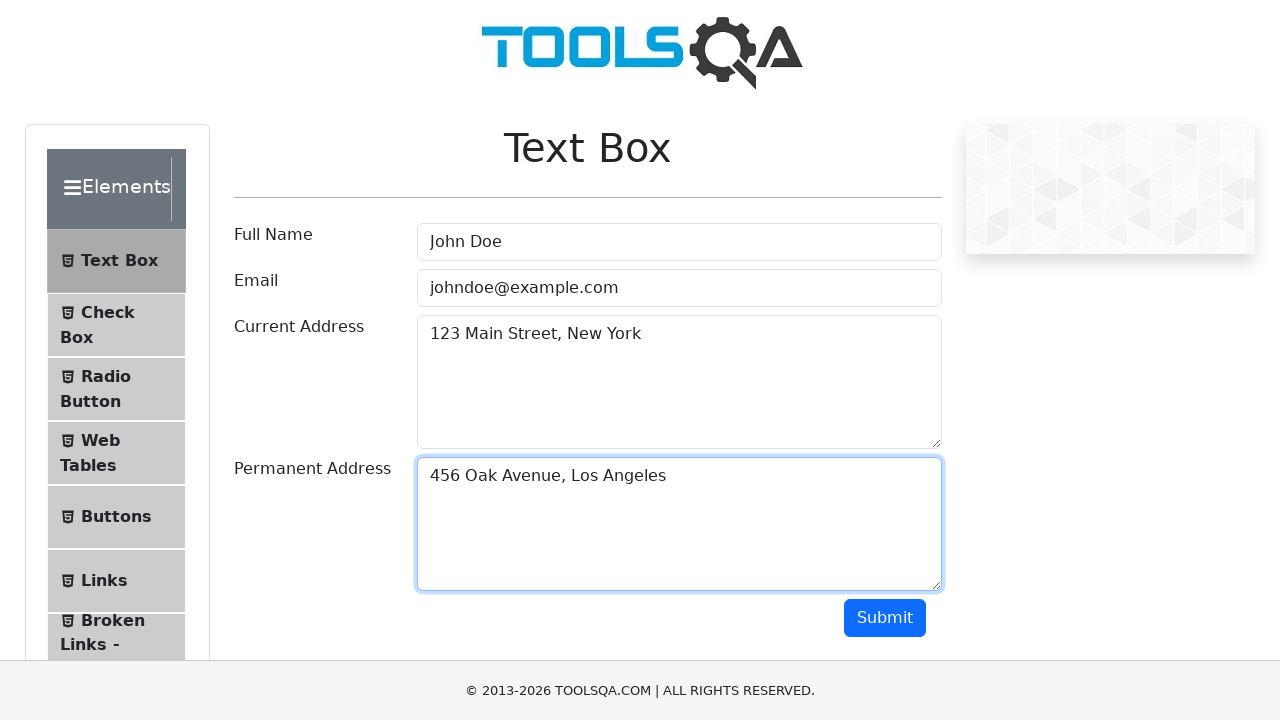

Output section loaded and verified
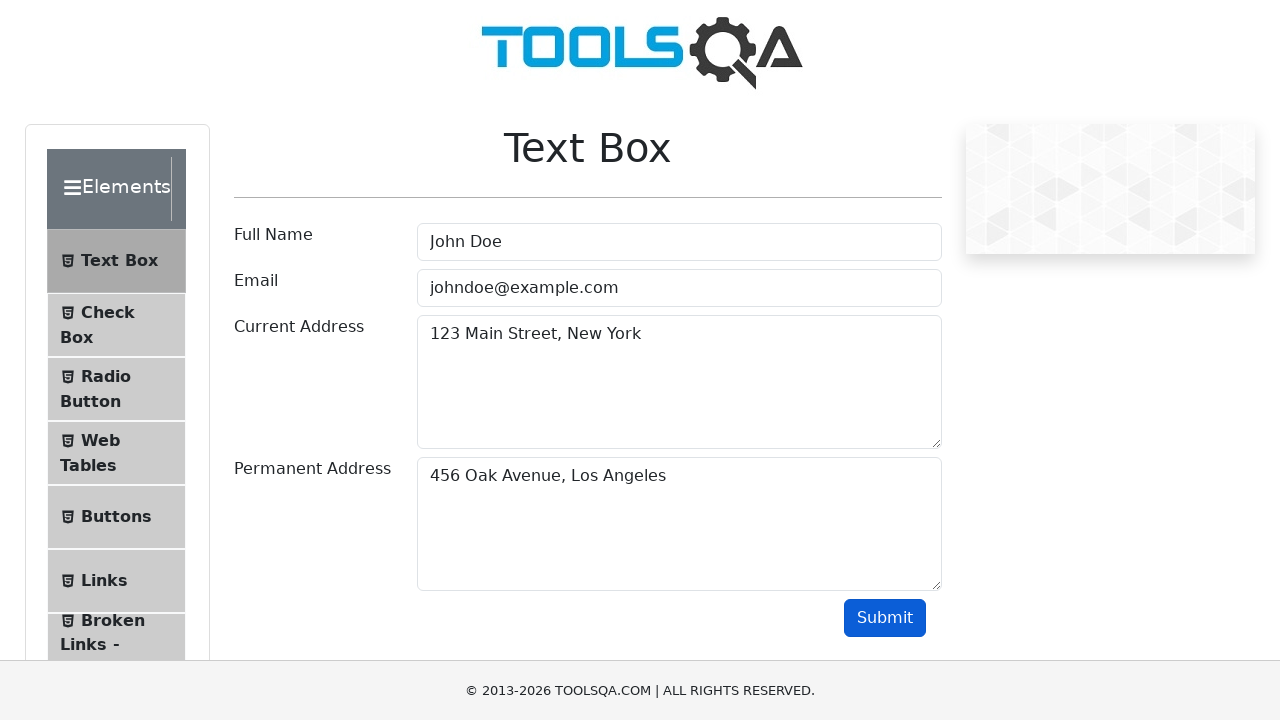

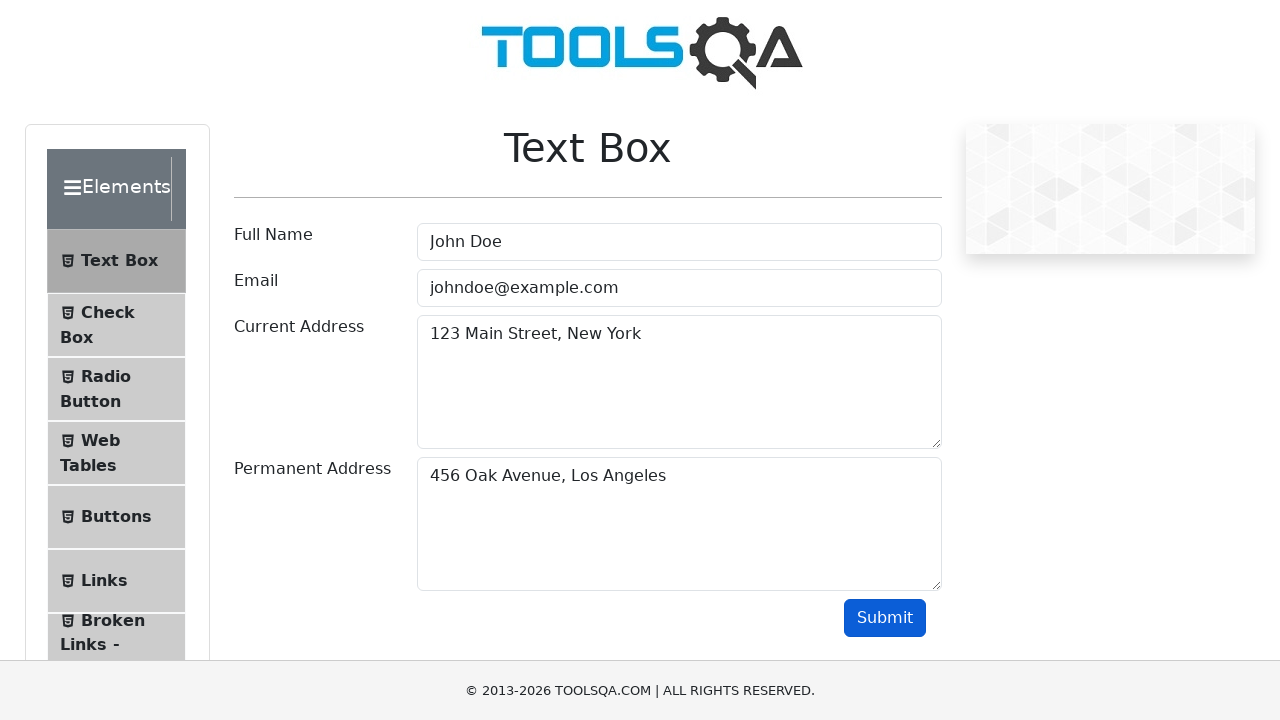